Tests dropdown selection functionality by selecting different options from a dropdown menu

Starting URL: https://the-internet.herokuapp.com/dropdown

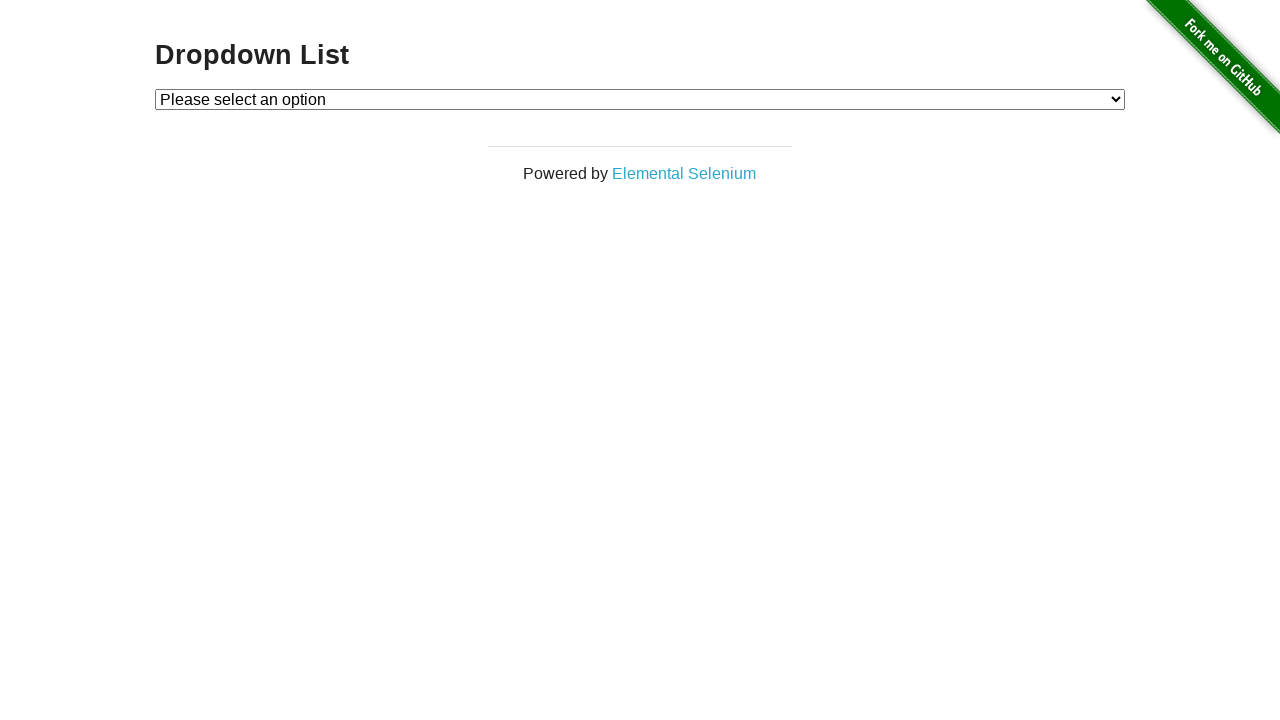

Clicked on dropdown menu to open it at (640, 99) on #dropdown
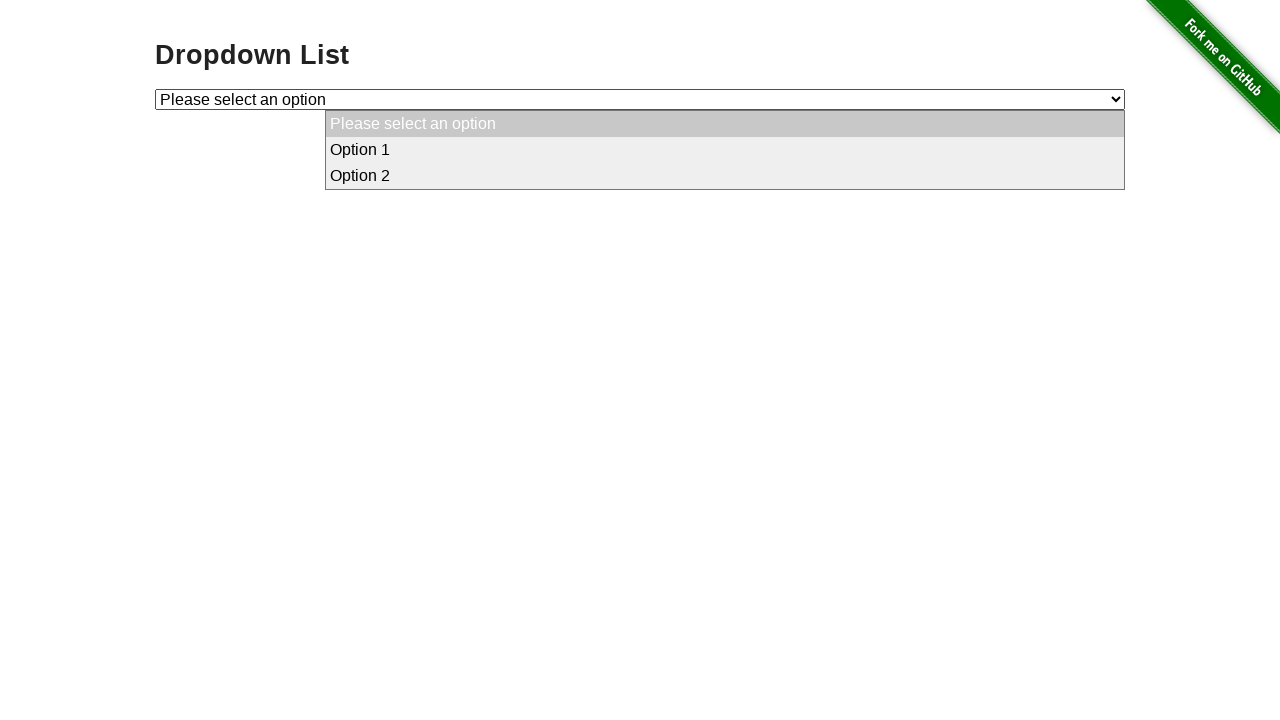

Selected Option 1 from dropdown (index 1) on #dropdown
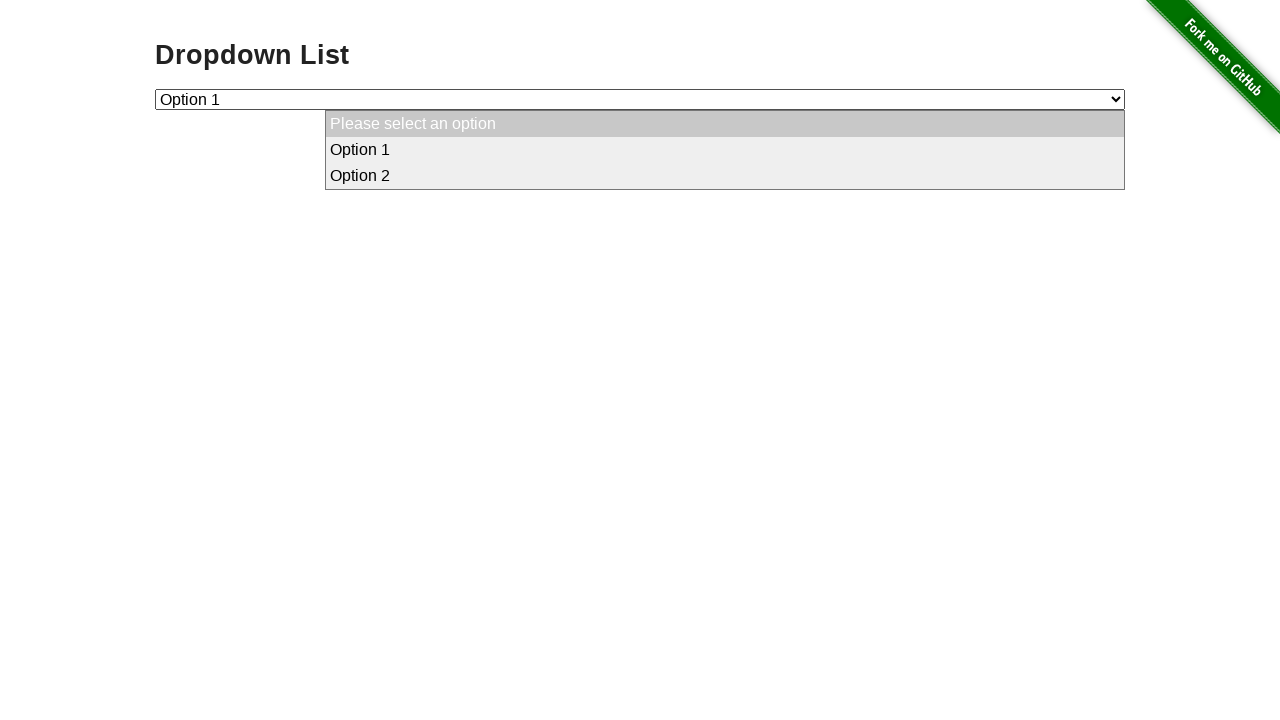

Selected Option 2 from dropdown (index 2) on #dropdown
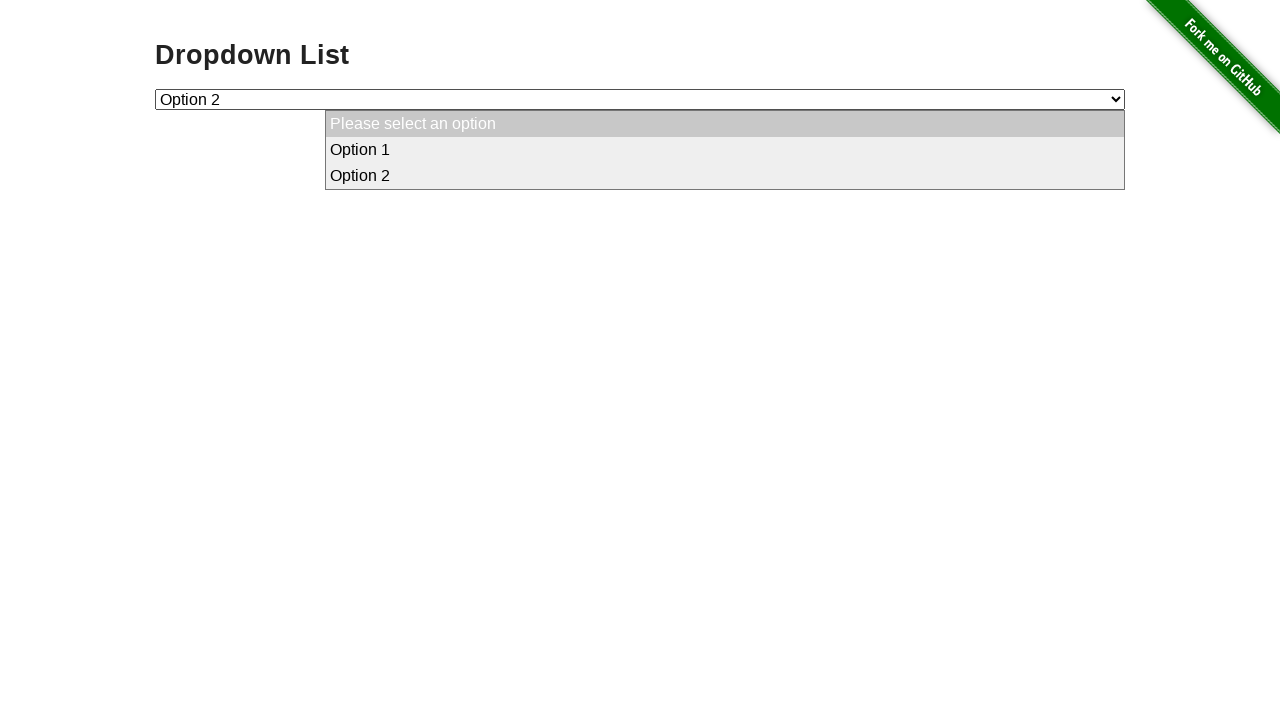

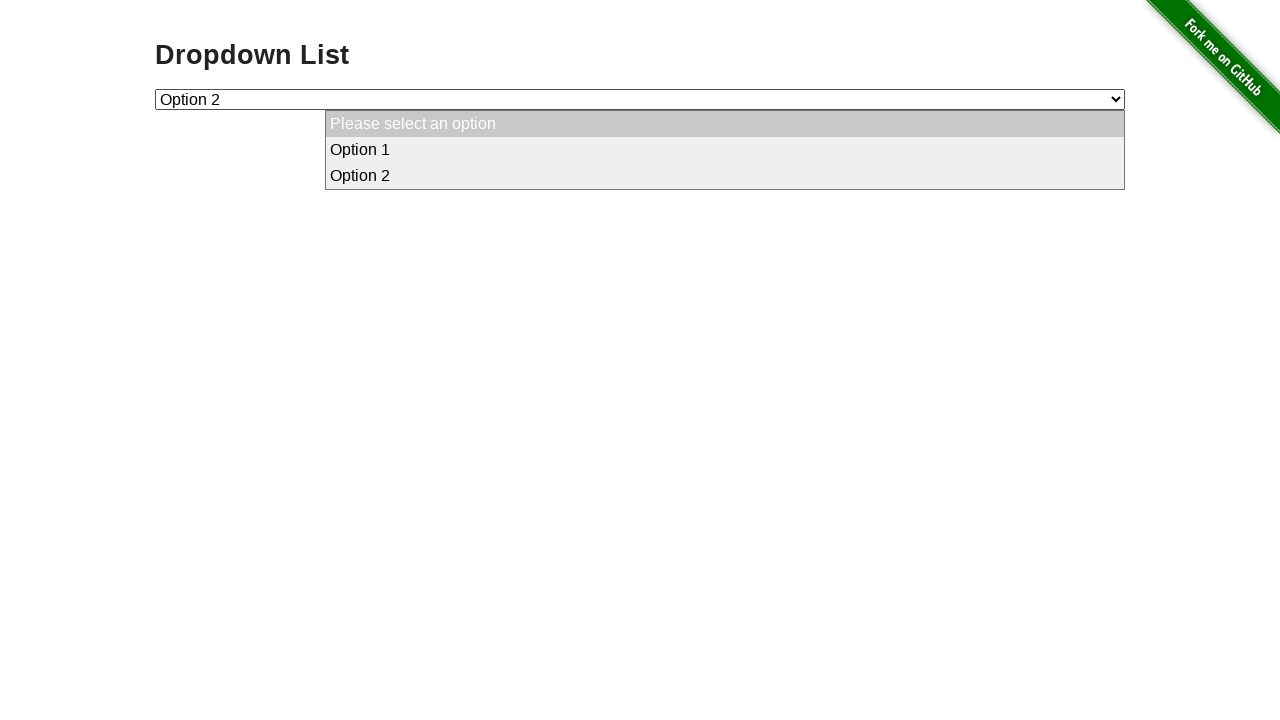